Tests JavaScript alert handling by clicking a button inside an iframe, reading the alert message, and accepting it

Starting URL: https://www.w3schools.com/js/tryit.asp?filename=tryjs_alert

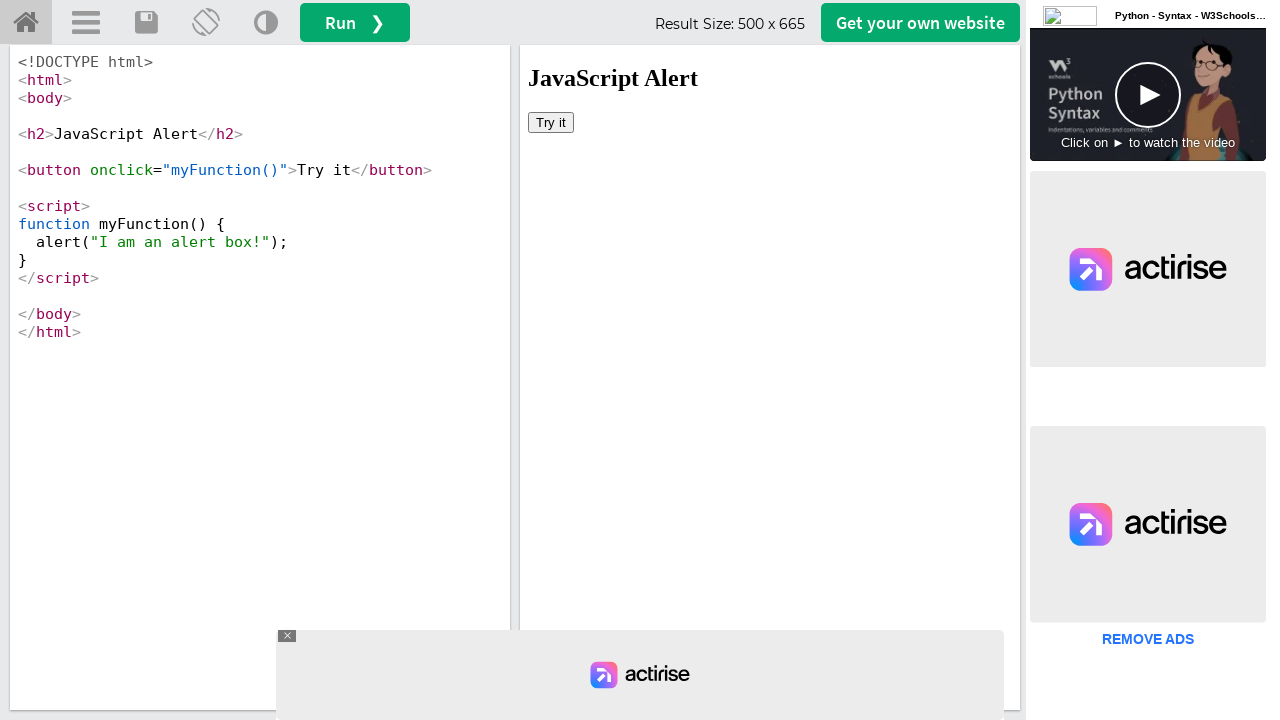

Located iframe with name 'iframeResult'
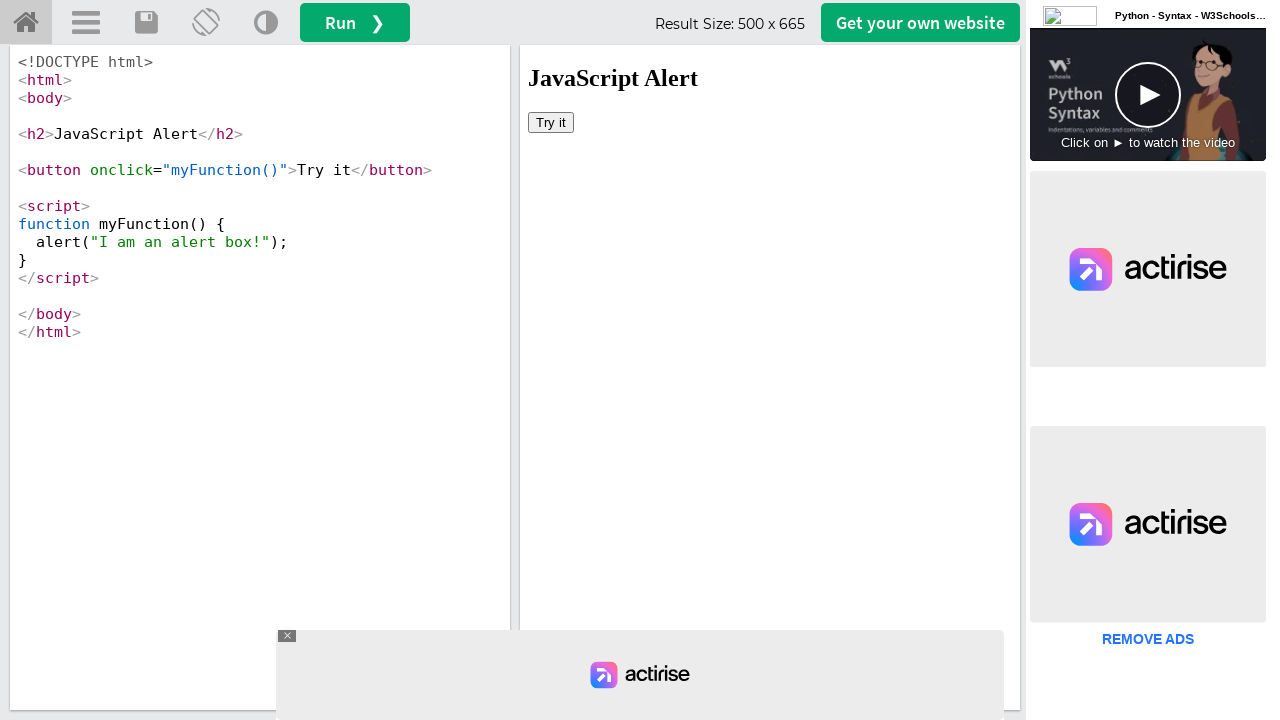

Clicked 'Try it' button inside iframe to trigger JavaScript alert at (551, 122) on button:has-text('Try it')
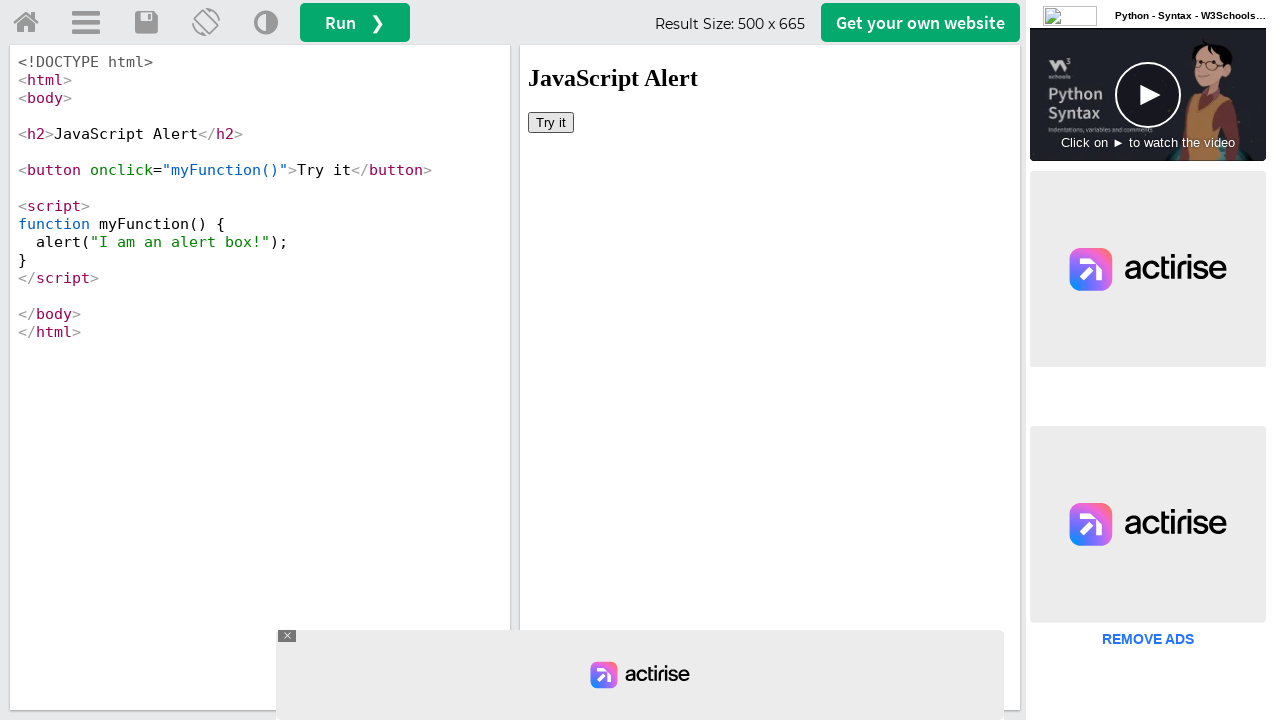

Registered dialog event listener to accept alerts
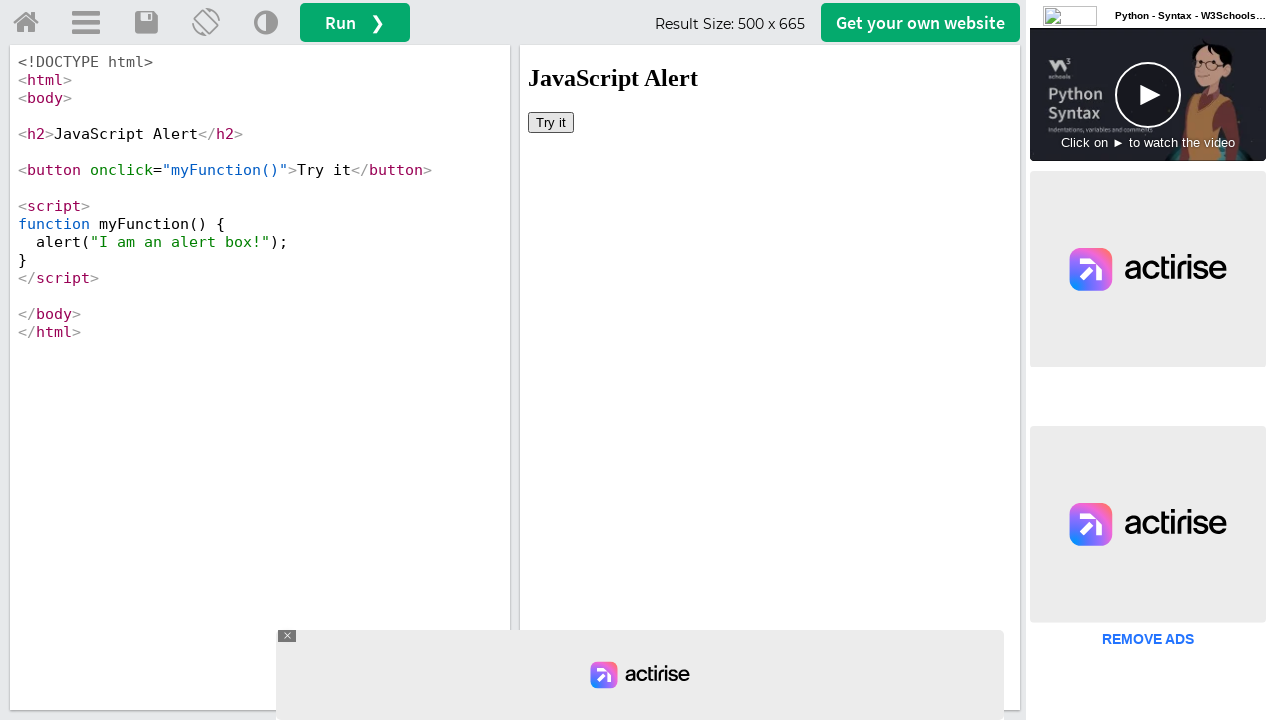

Clicked 'Try it' button again to verify alert handling at (551, 122) on button:has-text('Try it')
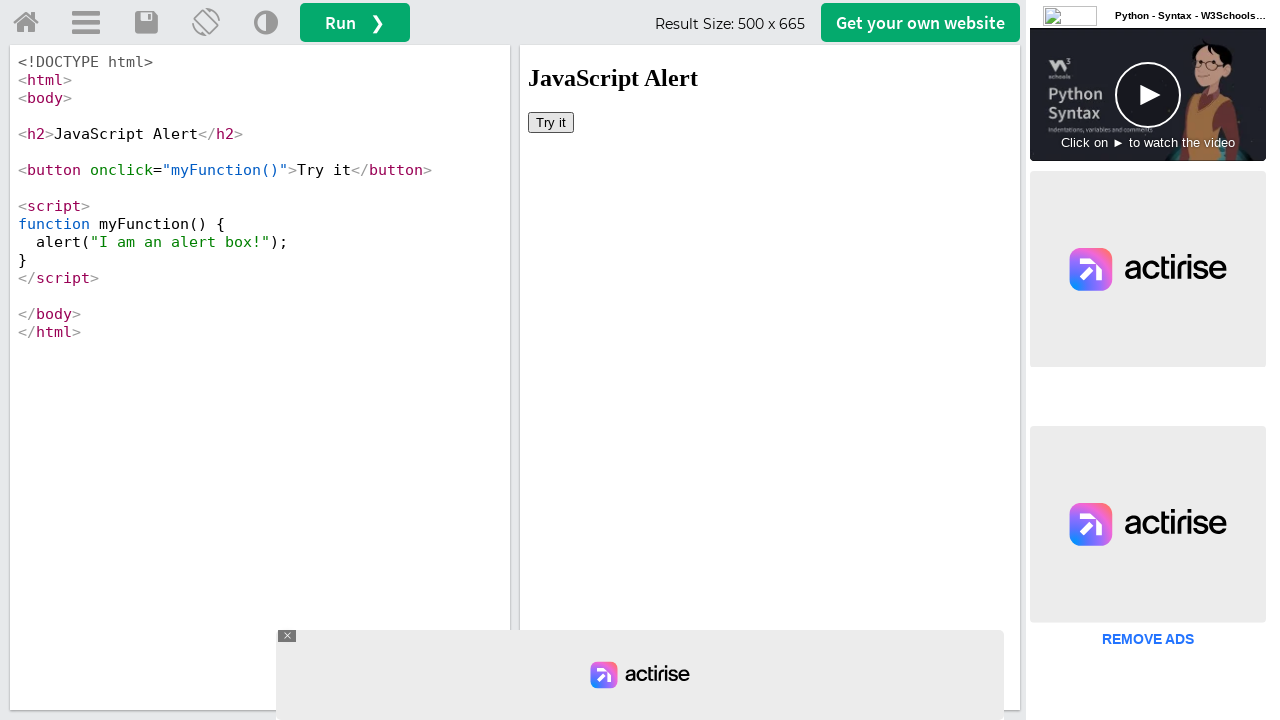

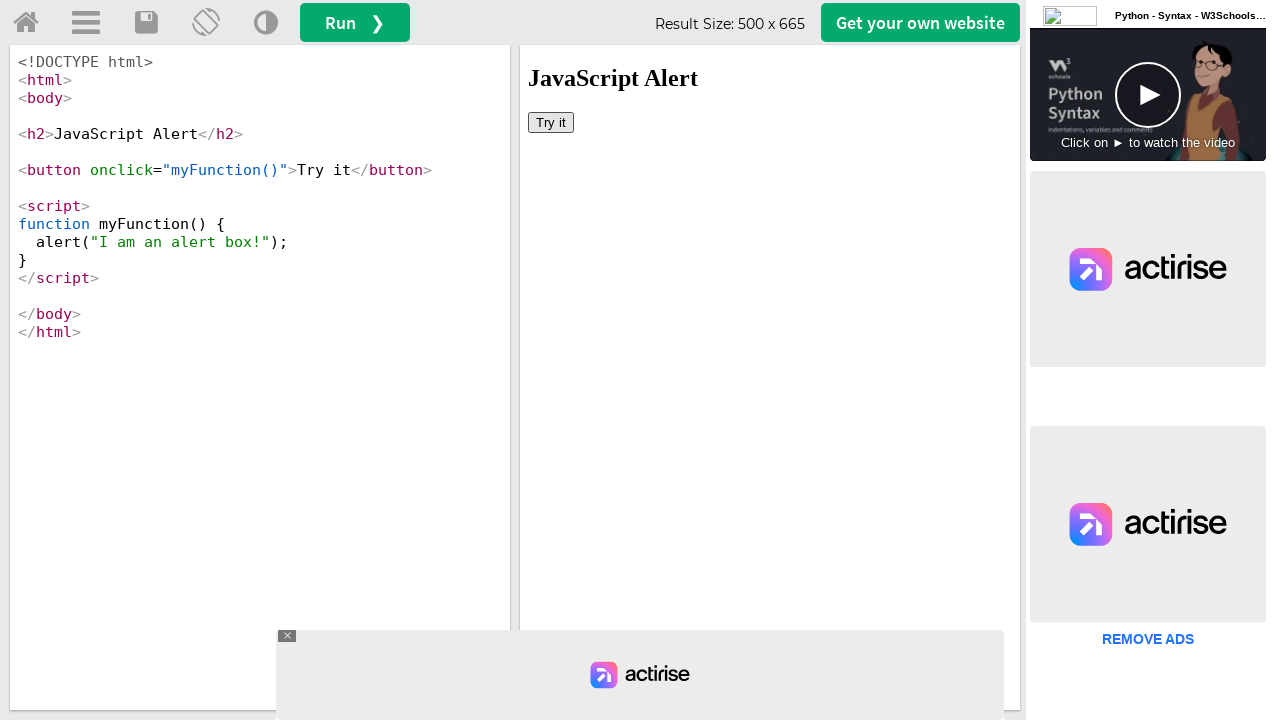